Tests checkbox functionality by clicking a checkbox to select it, verifying it's selected, then clicking again to deselect it and verifying it's unselected.

Starting URL: https://rahulshettyacademy.com/AutomationPractice/

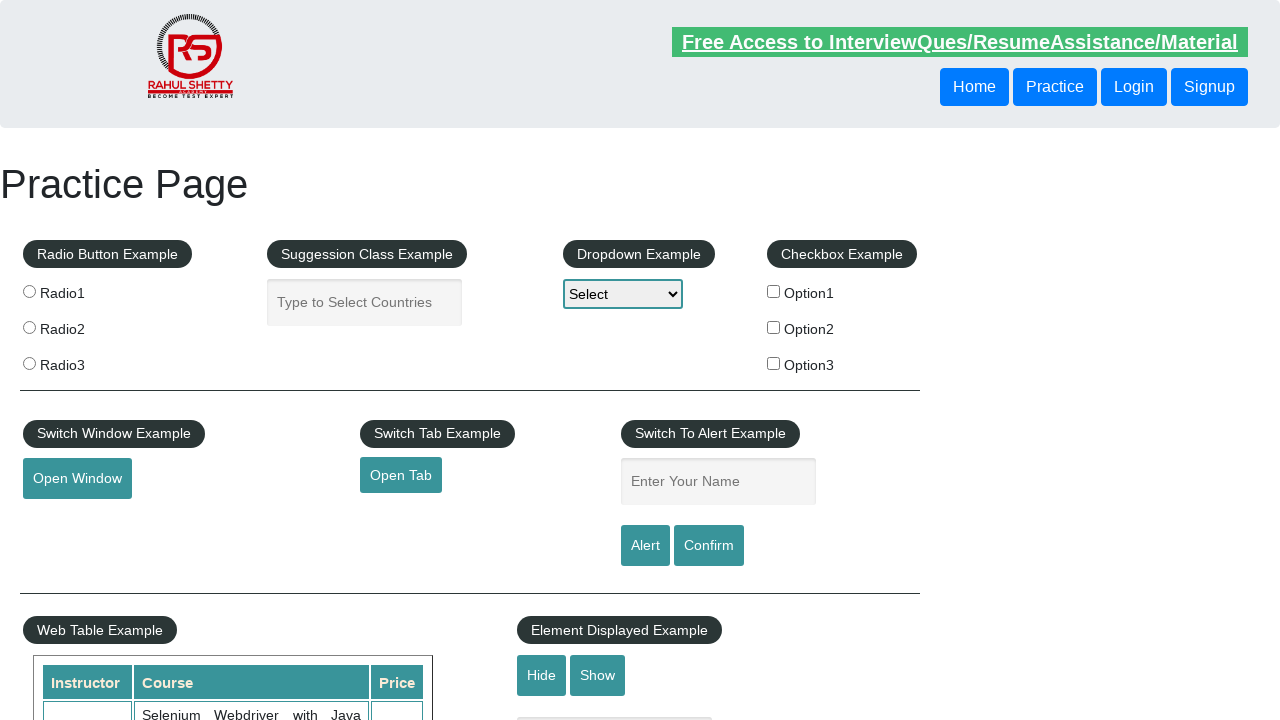

Navigated to AutomationPractice page
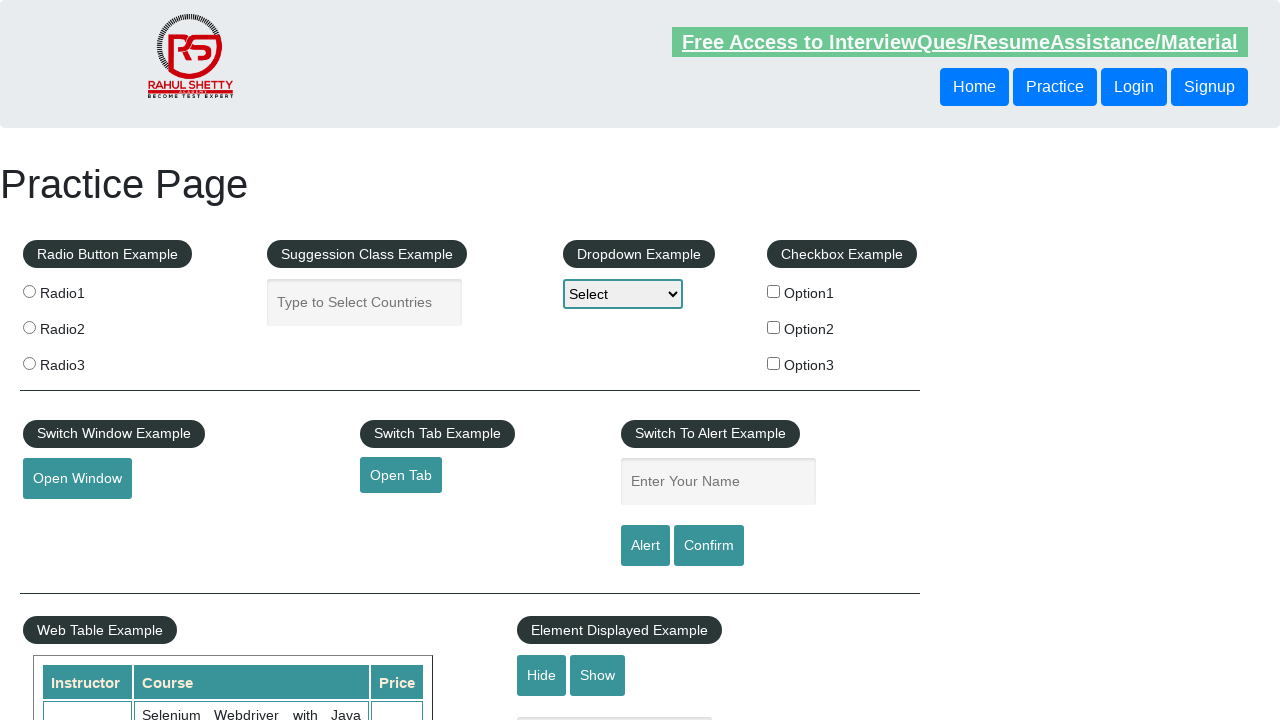

Clicked checkbox to select it at (774, 291) on input#checkBoxOption1
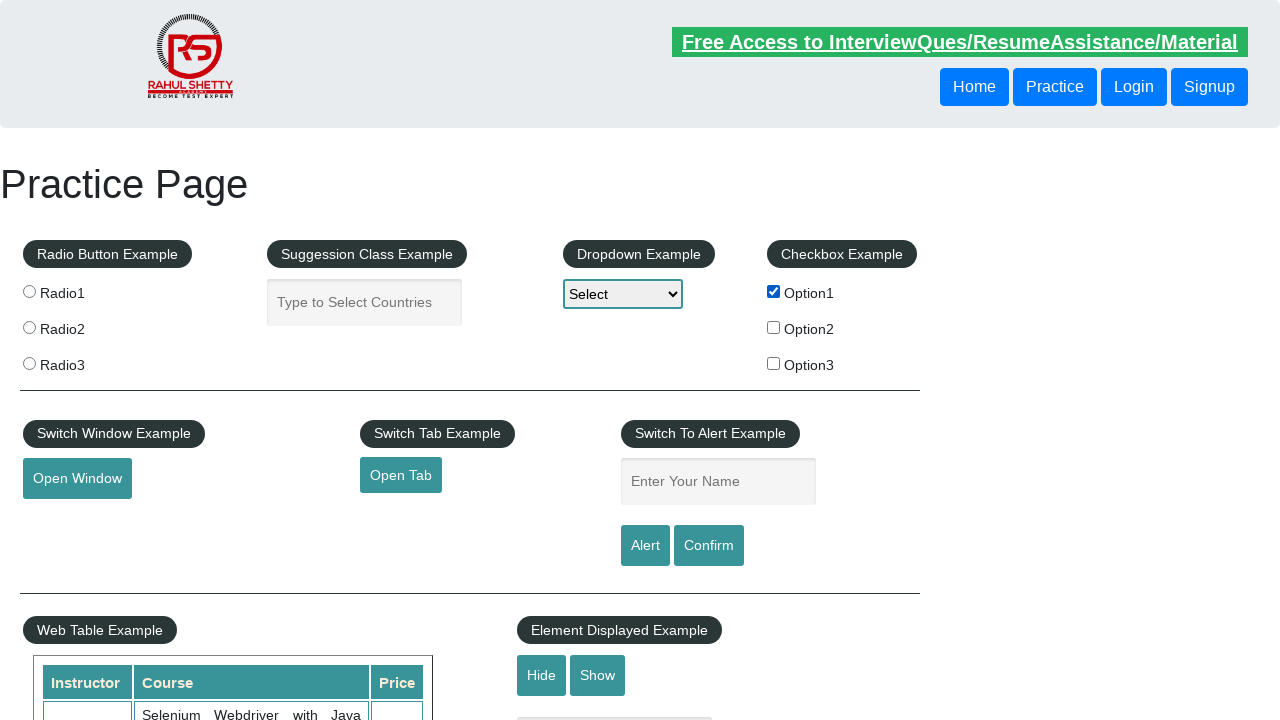

Verified checkbox is selected
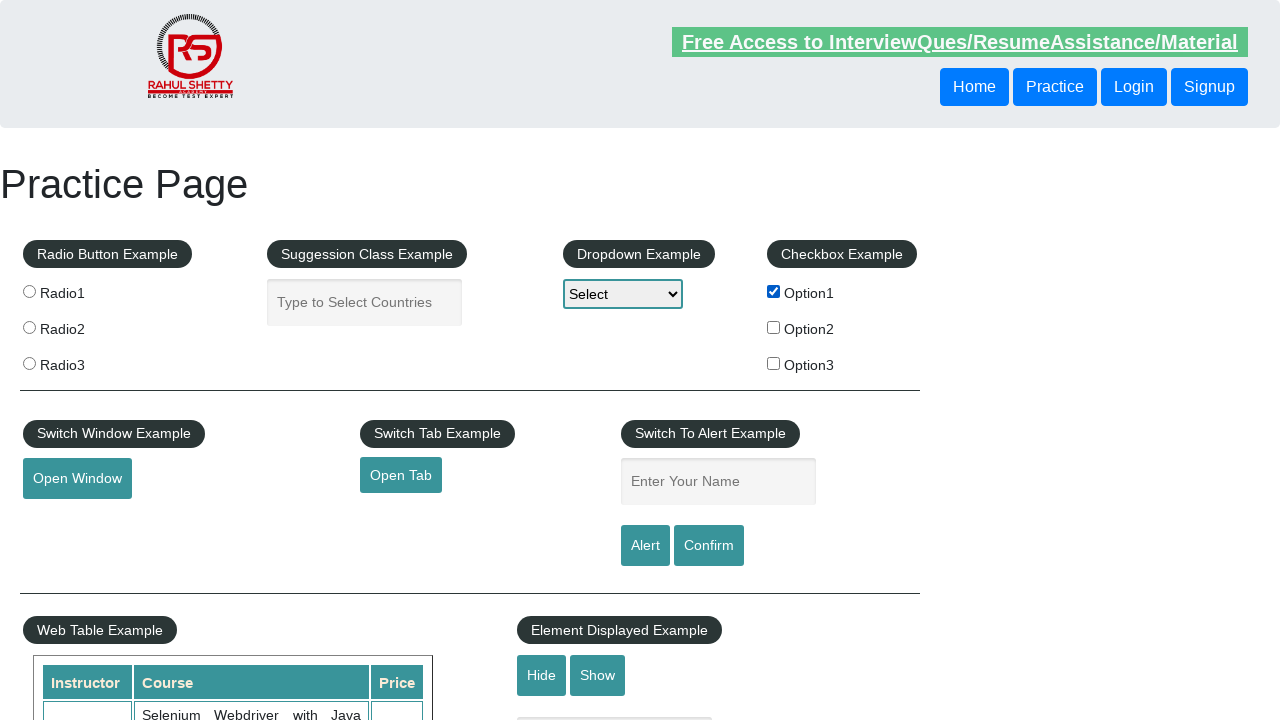

Clicked checkbox to deselect it at (774, 291) on input#checkBoxOption1
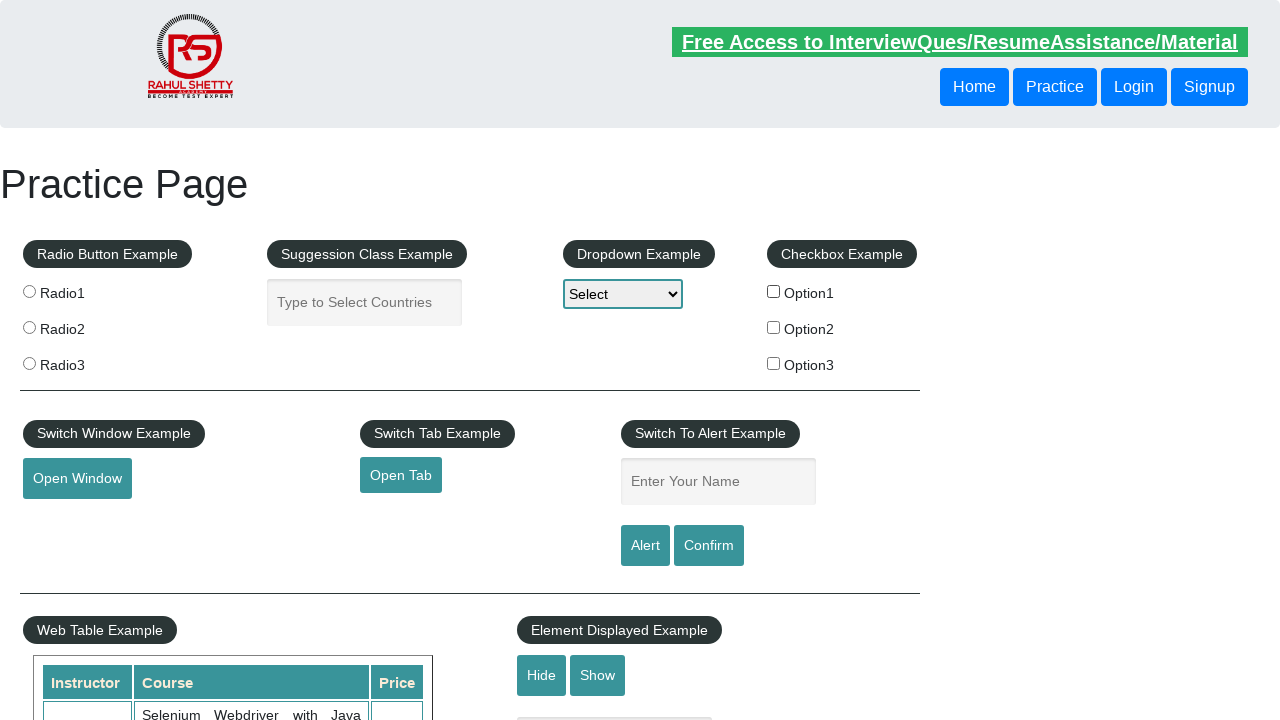

Verified checkbox is deselected
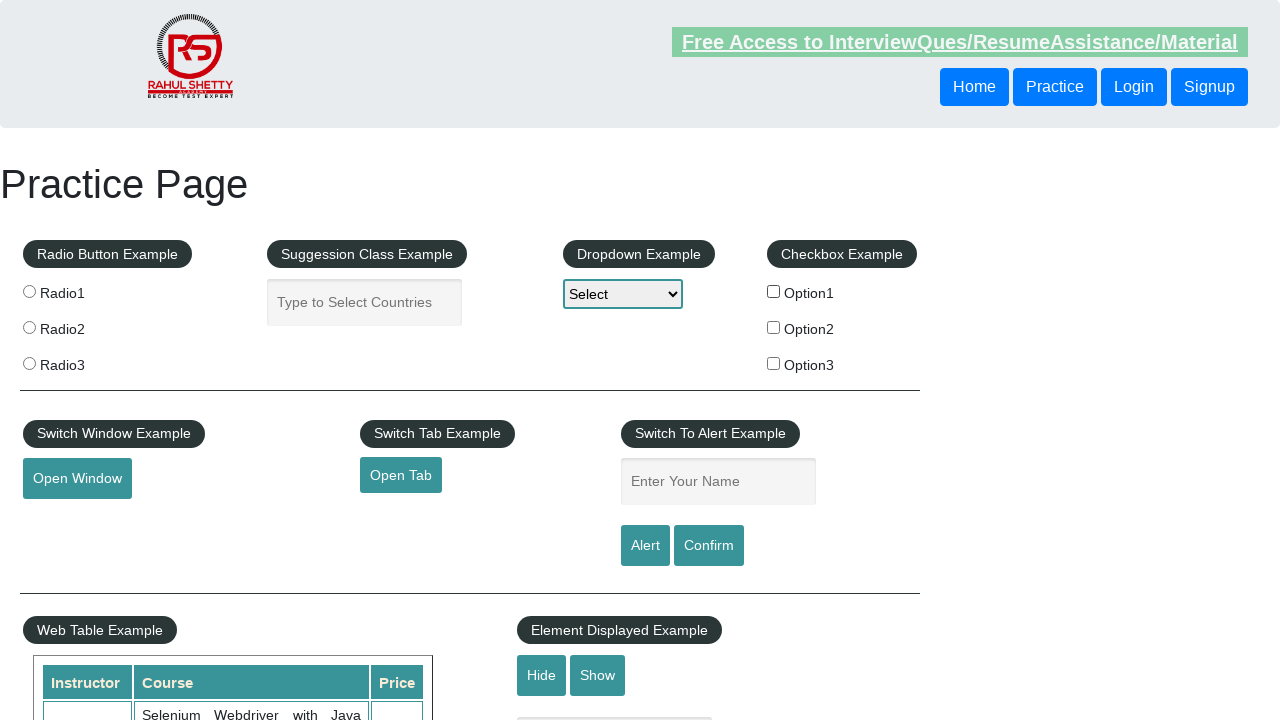

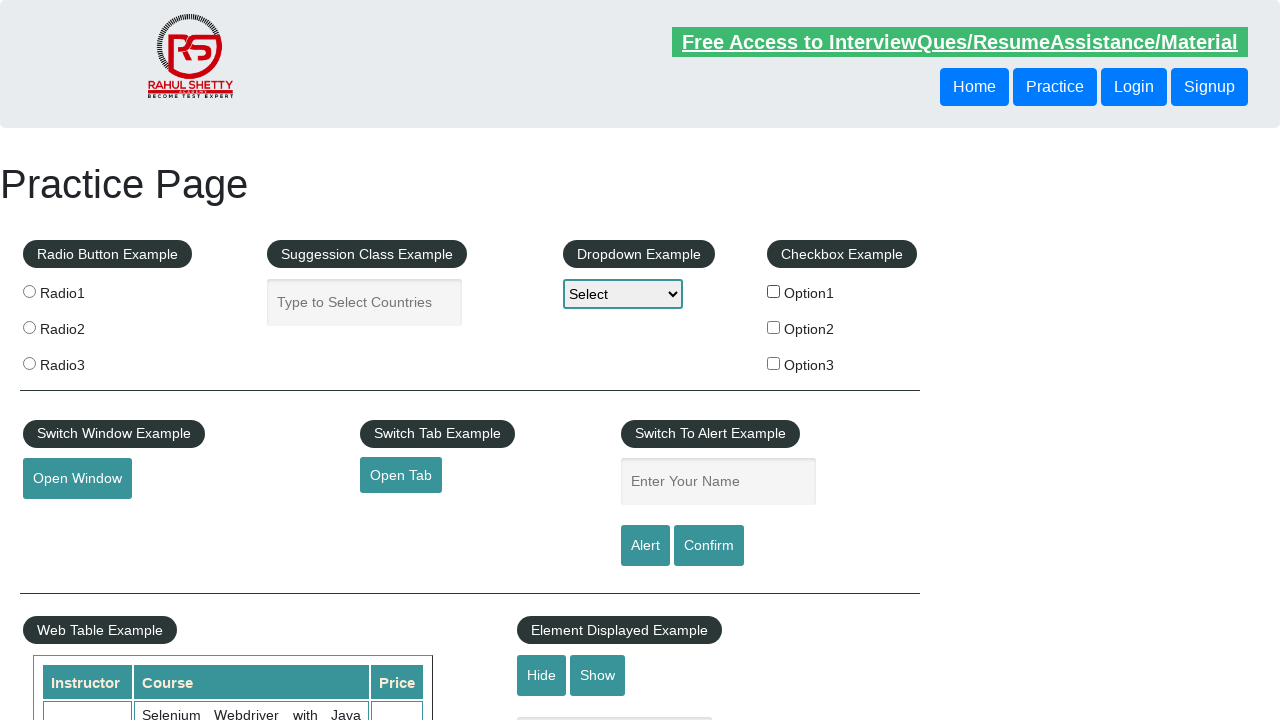